Tests adding specific vegetables (Cauliflower, Tomato, Brinjal) to cart on an e-commerce practice site by iterating through product listings and clicking add buttons for matching items

Starting URL: https://rahulshettyacademy.com/seleniumPractise/#/

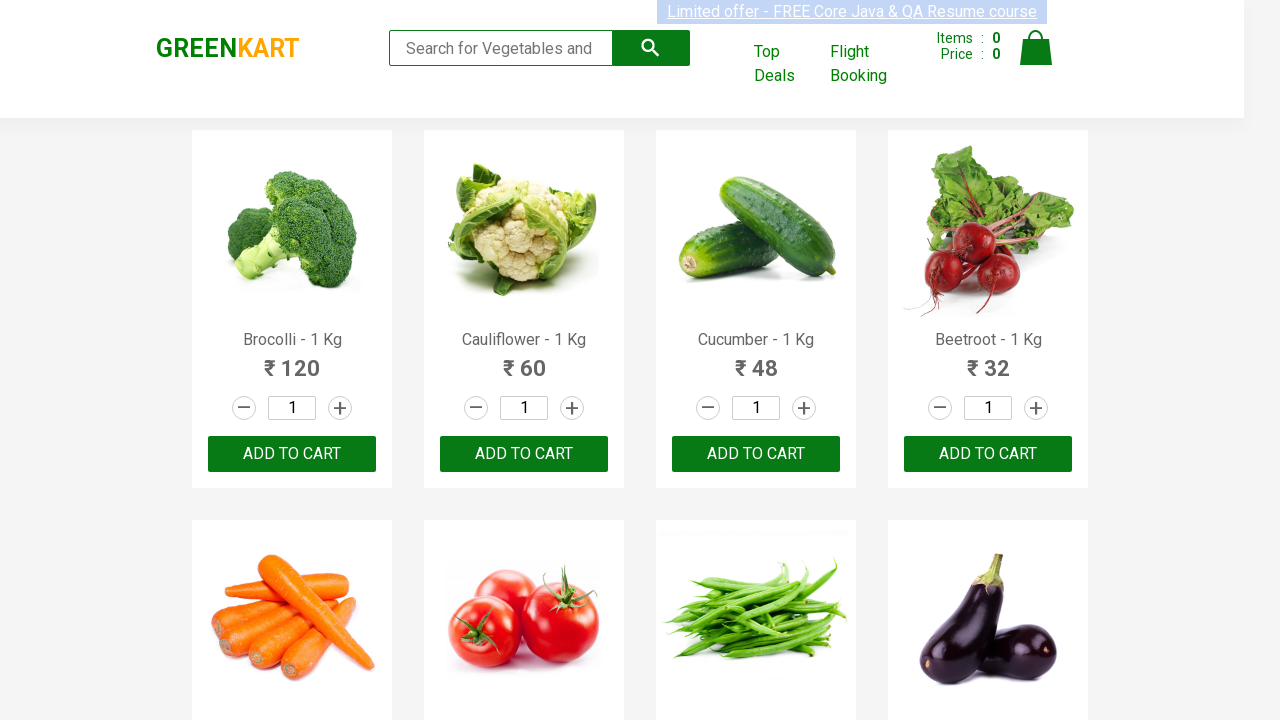

Waited for product listings to load
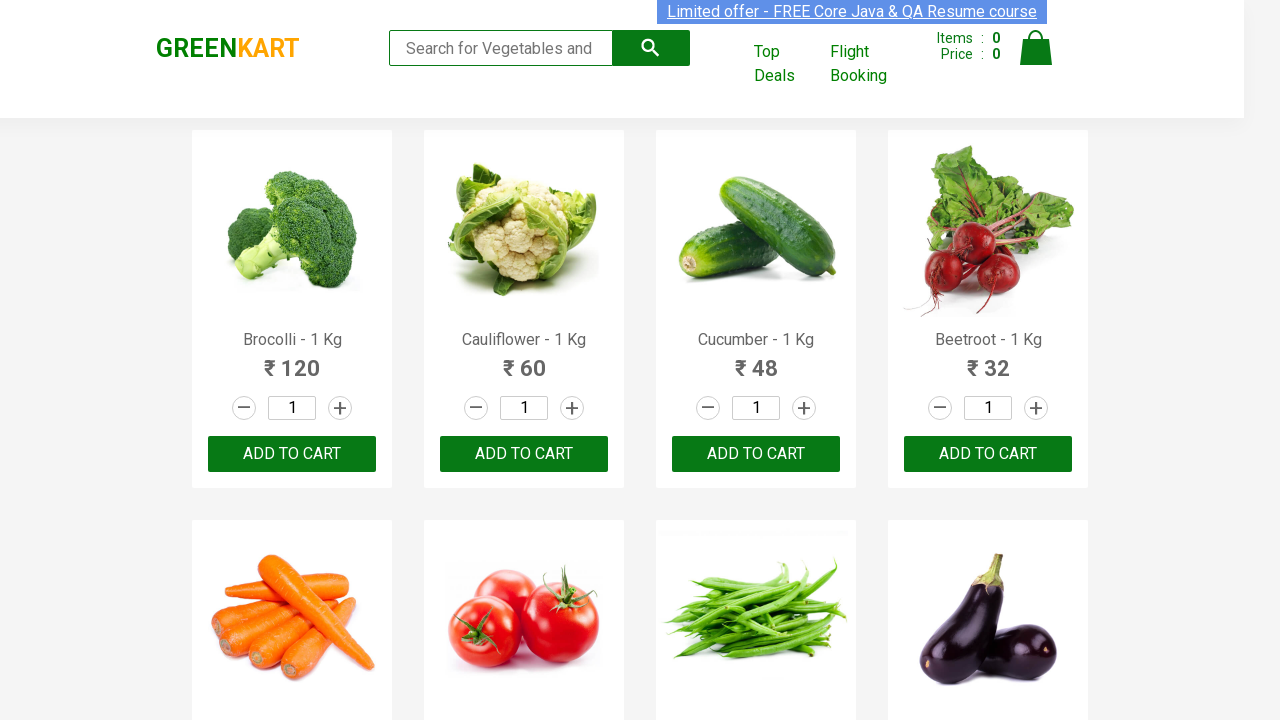

Retrieved all product name elements from the page
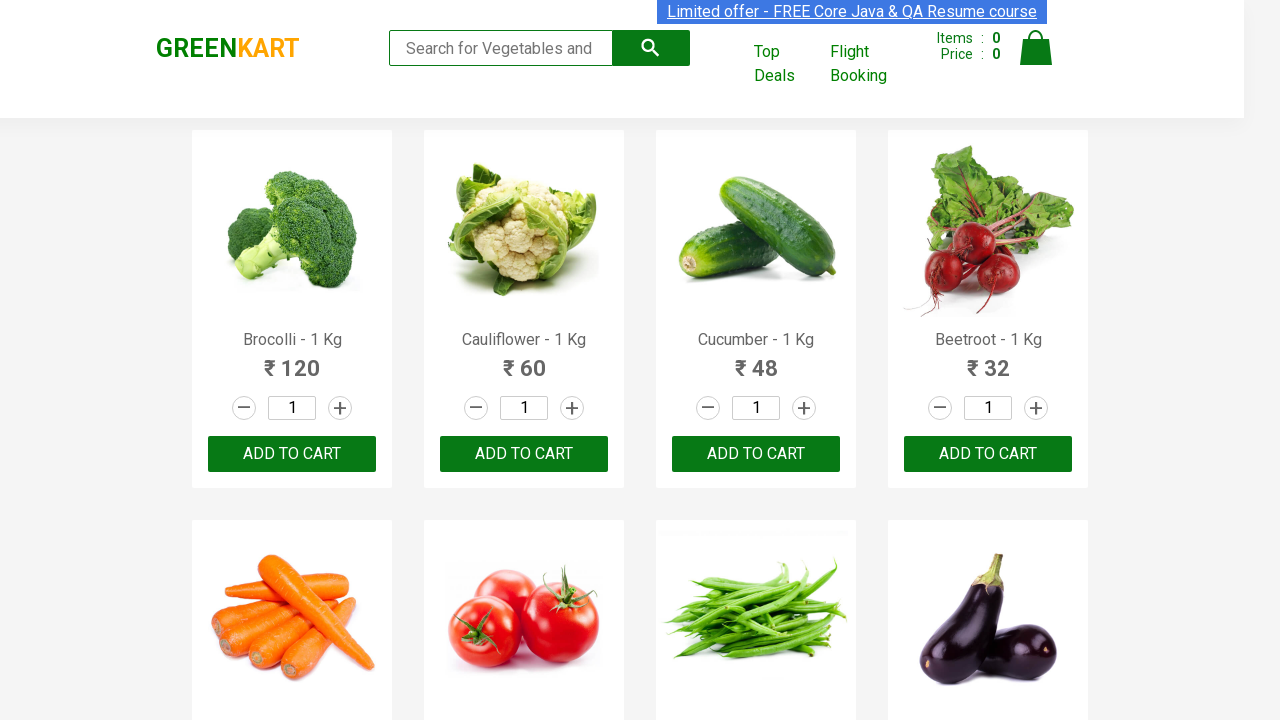

Added Cauliflower to cart at (524, 454) on div.product-action button >> nth=1
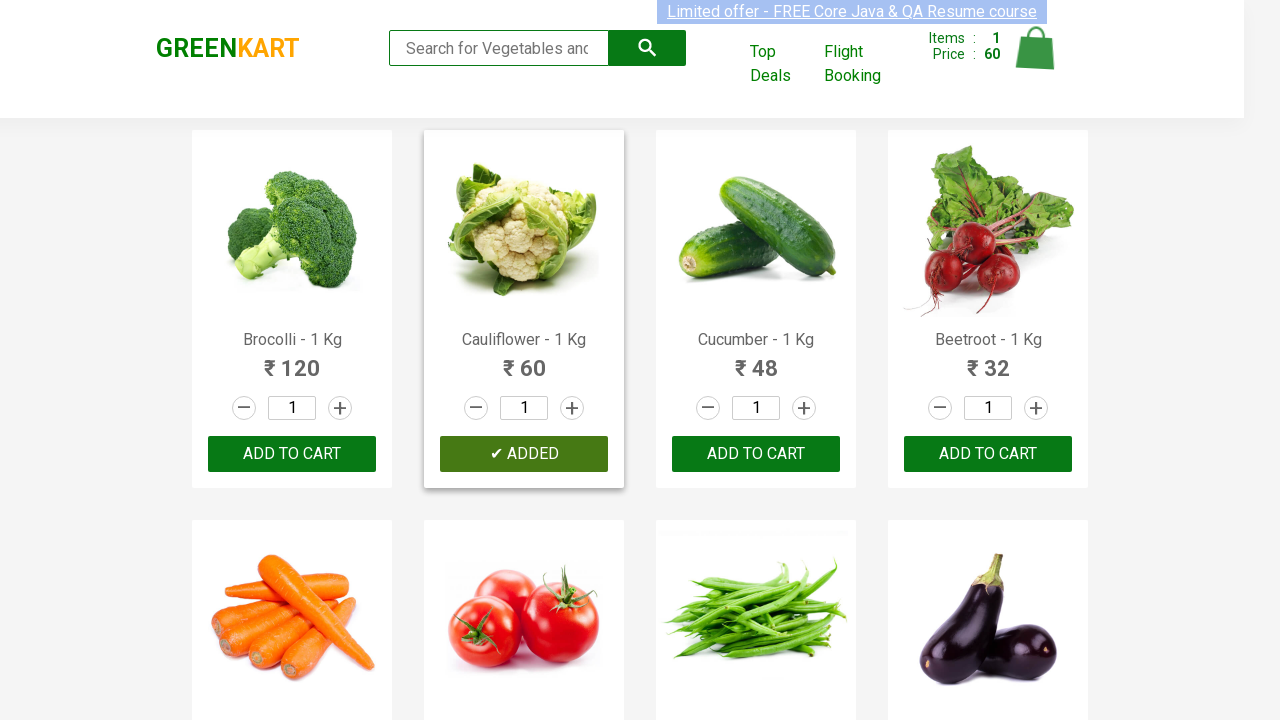

Added Tomato to cart at (524, 360) on div.product-action button >> nth=5
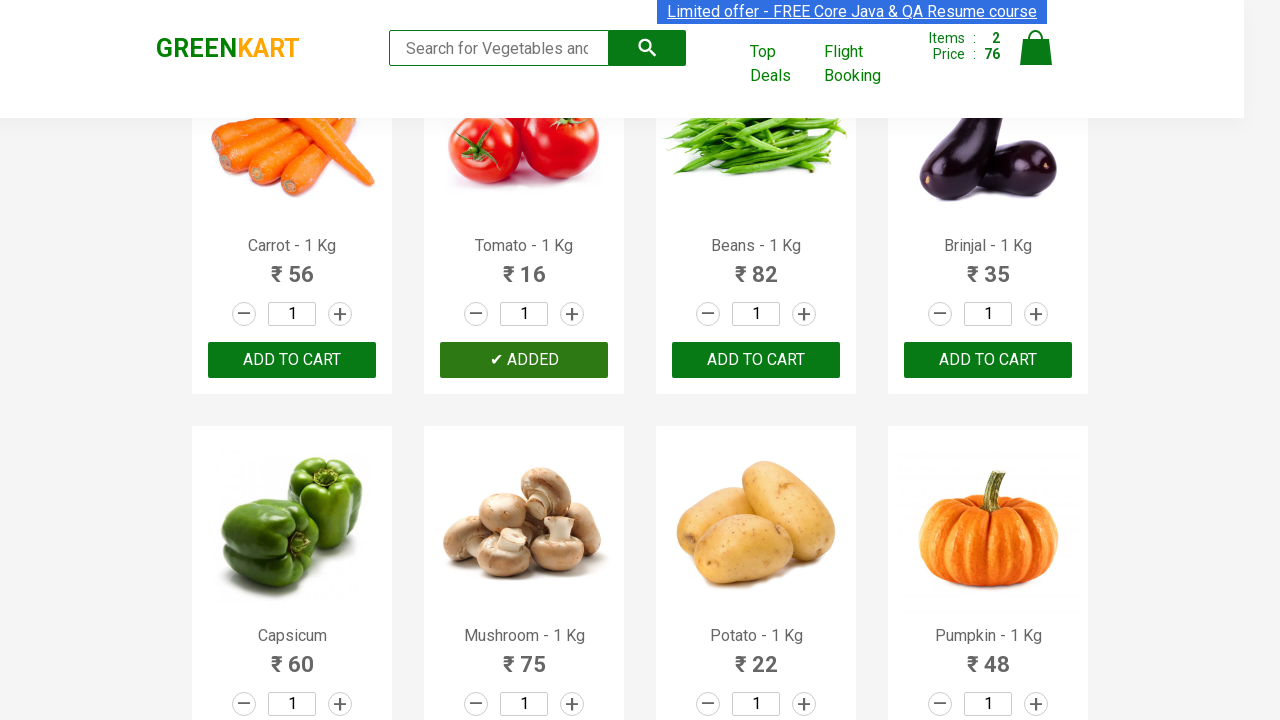

Added Brinjal to cart at (988, 360) on div.product-action button >> nth=7
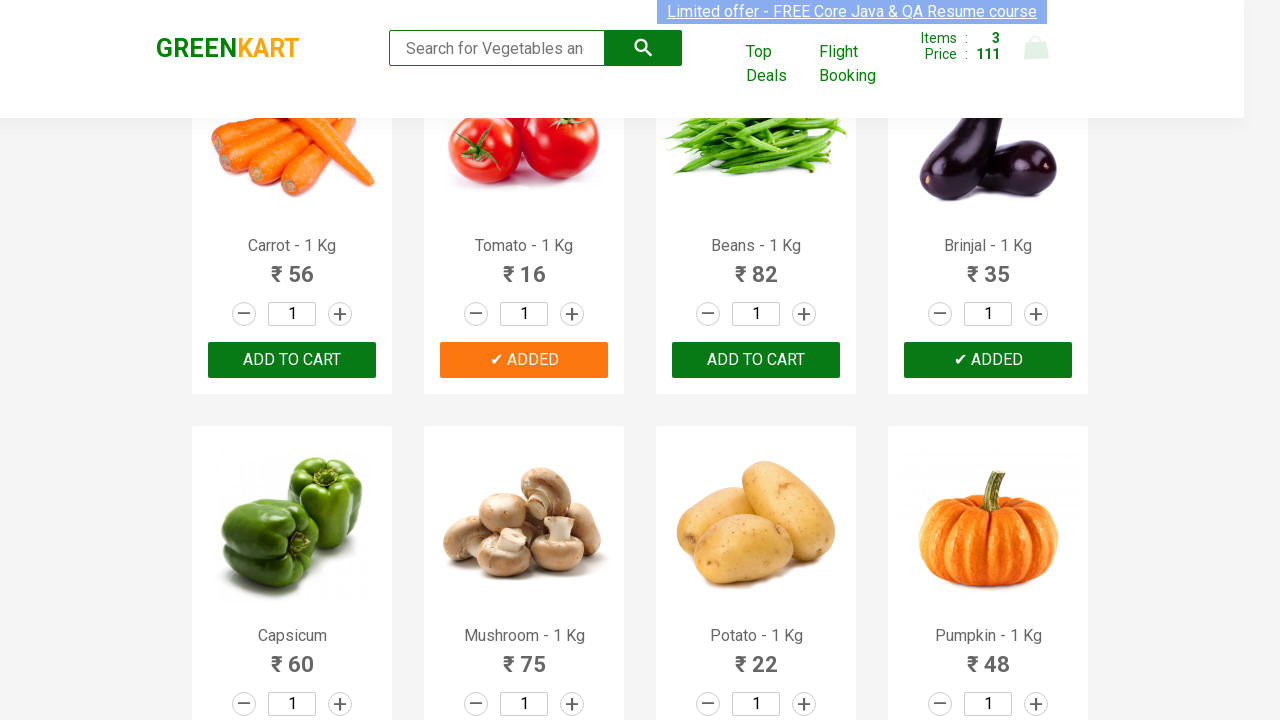

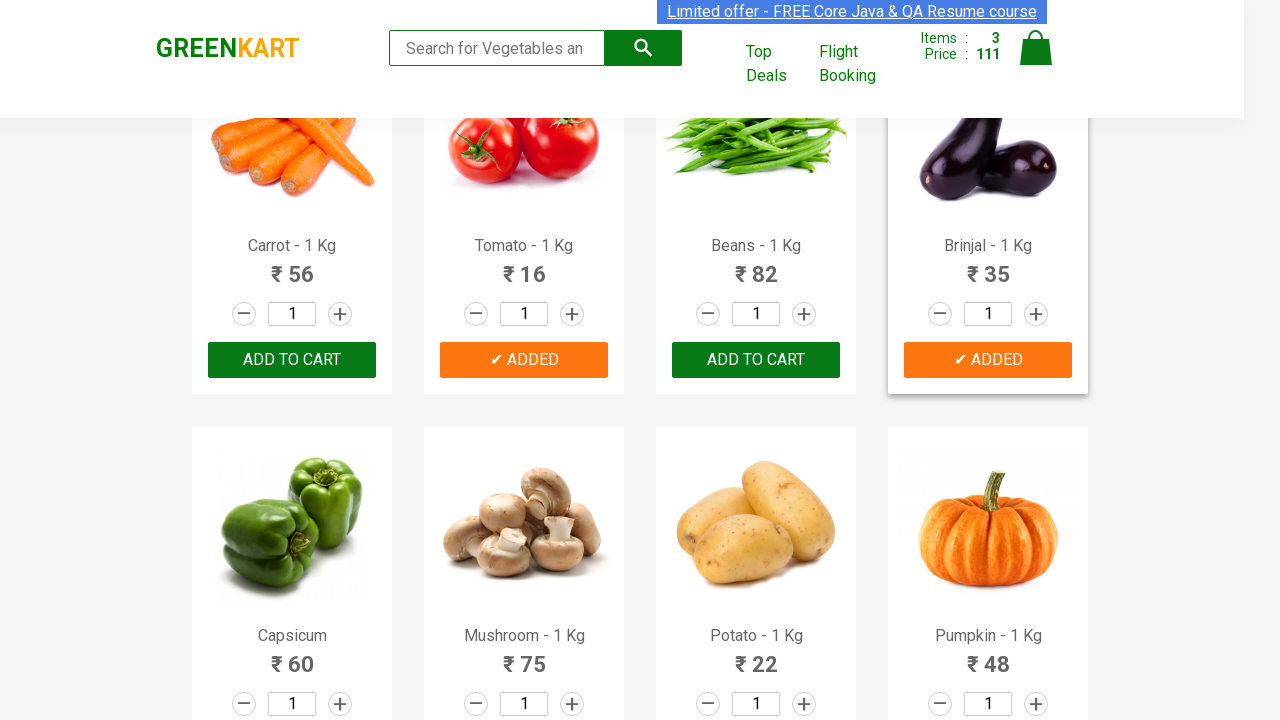